Tests the product review submission flow by navigating to a product page, clicking the reviews tab, selecting a 5-star rating, filling in review details (comment, name, email), and submitting the review.

Starting URL: http://practice.automationtesting.in/

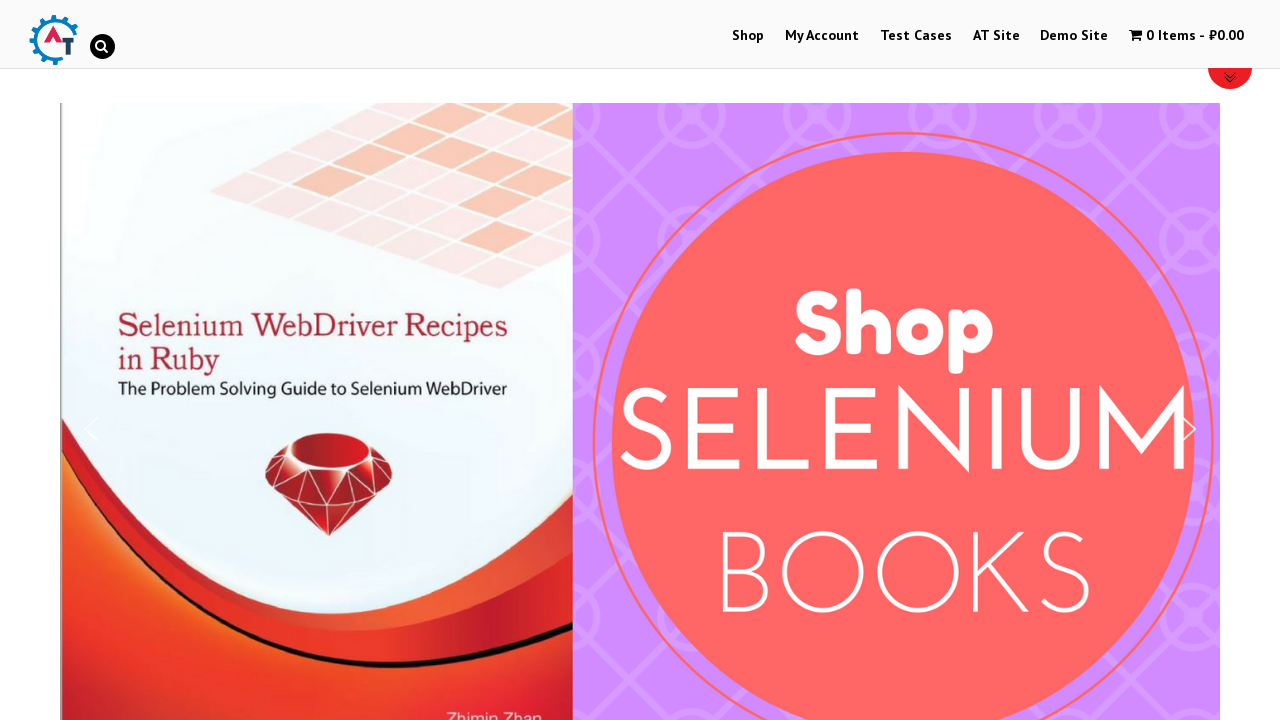

Scrolled down the page to view products
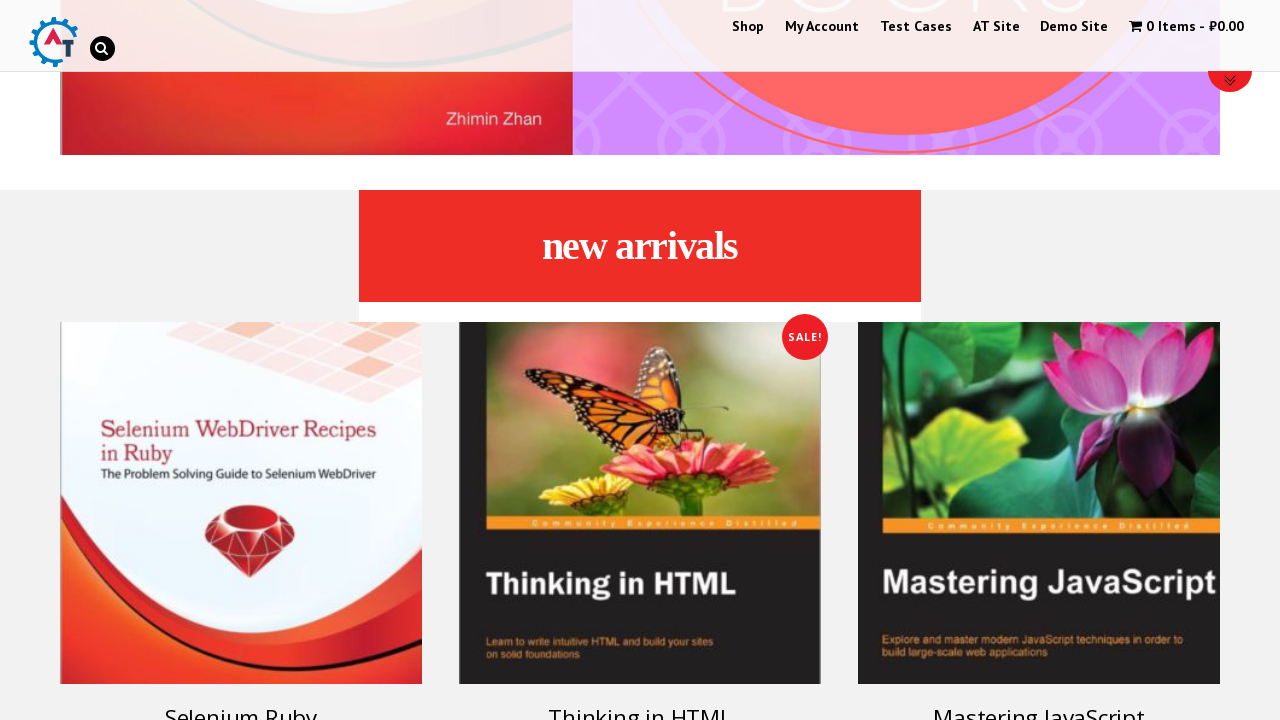

Clicked on product post at (241, 473) on .post-160
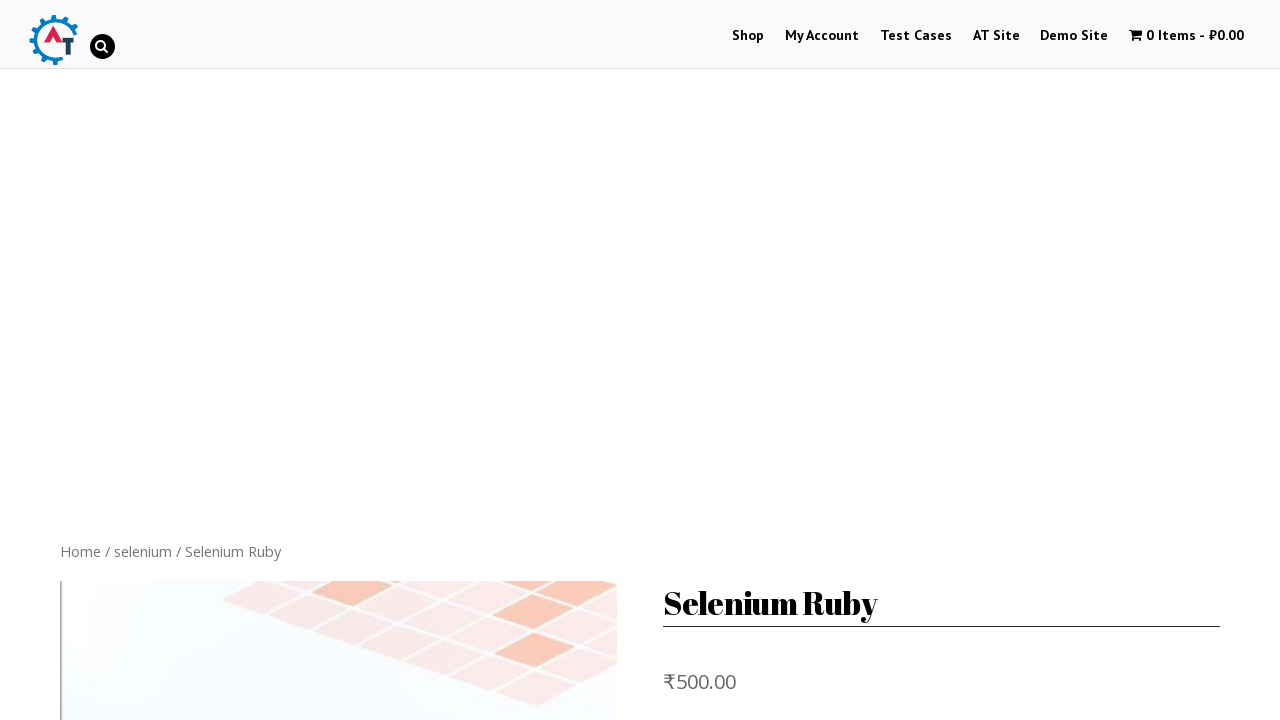

Clicked on reviews tab at (309, 360) on .reviews_tab
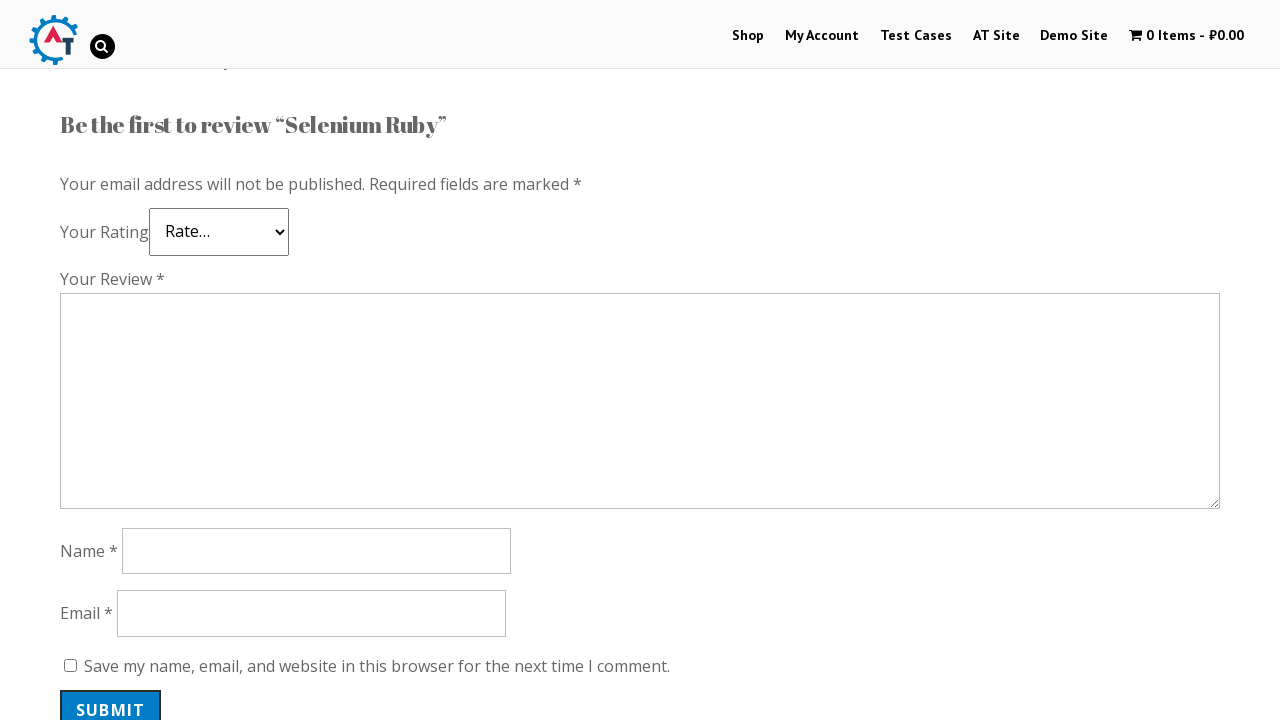

Selected 5-star rating at (132, 244) on .star-5
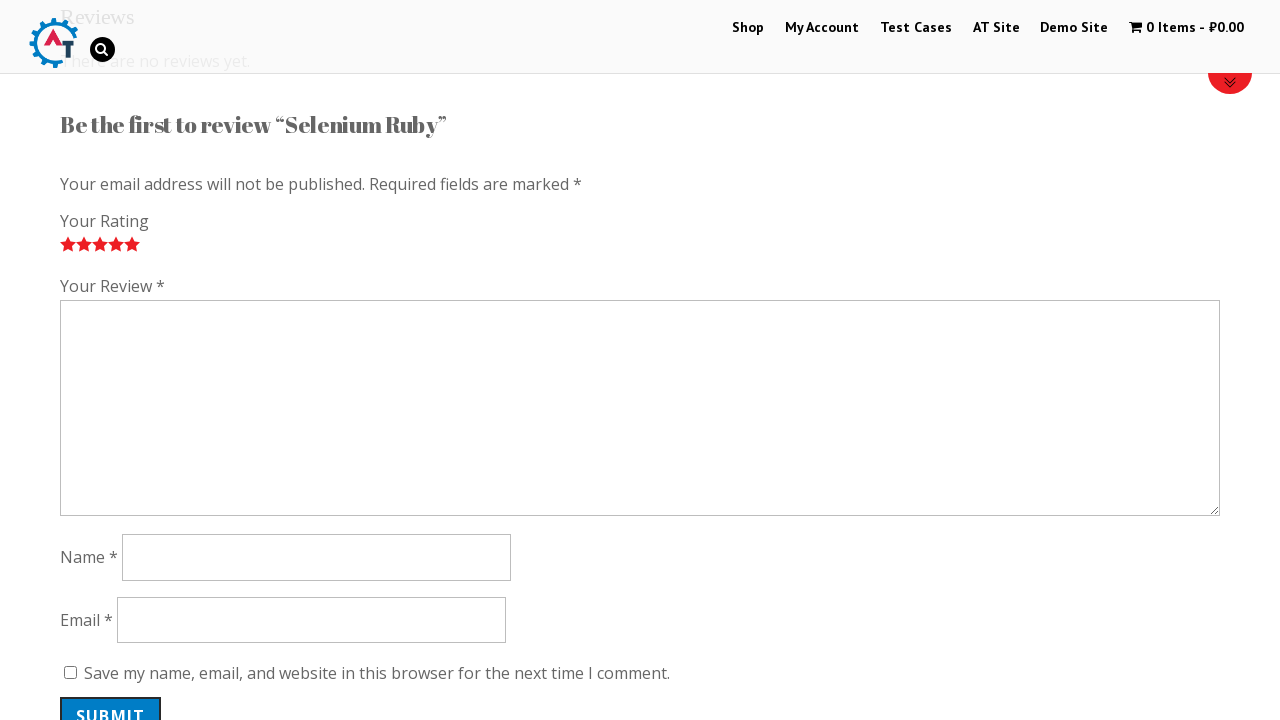

Filled review comment field with 'Nice book!' on #comment
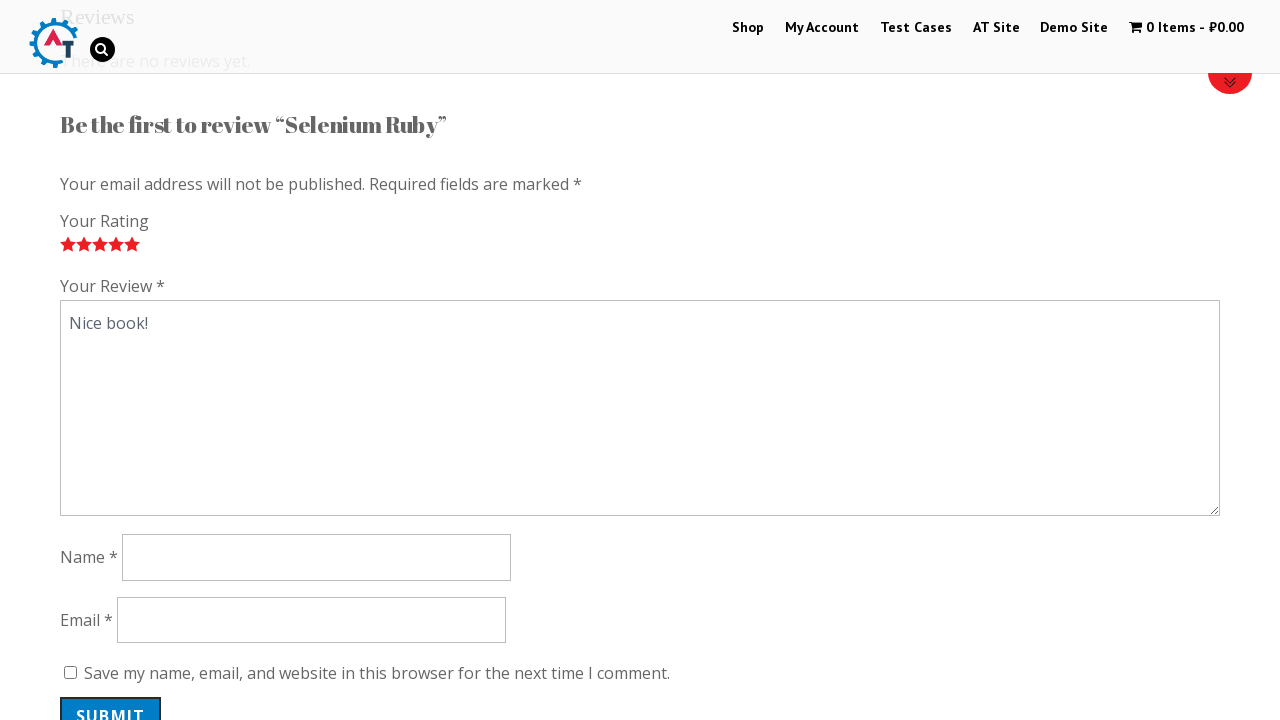

Filled reviewer name field with 'Sergei' on #author
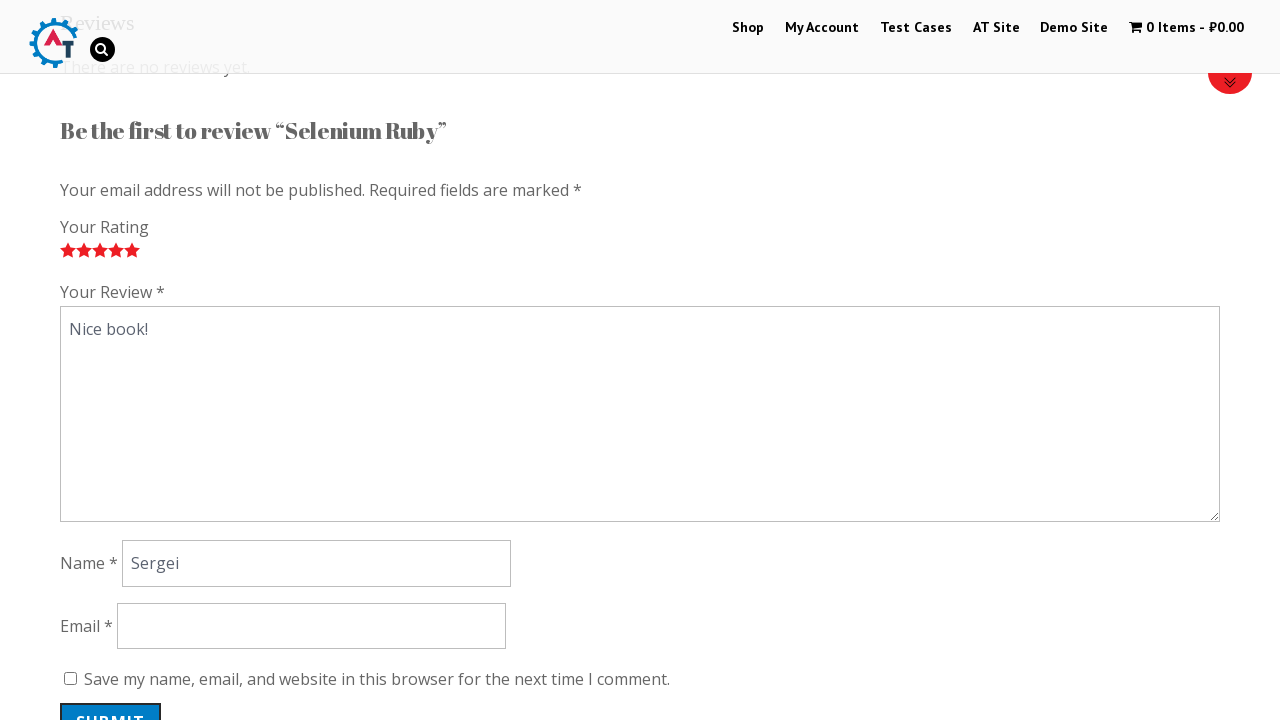

Filled reviewer email field with 'sergei.test@example.com' on #email
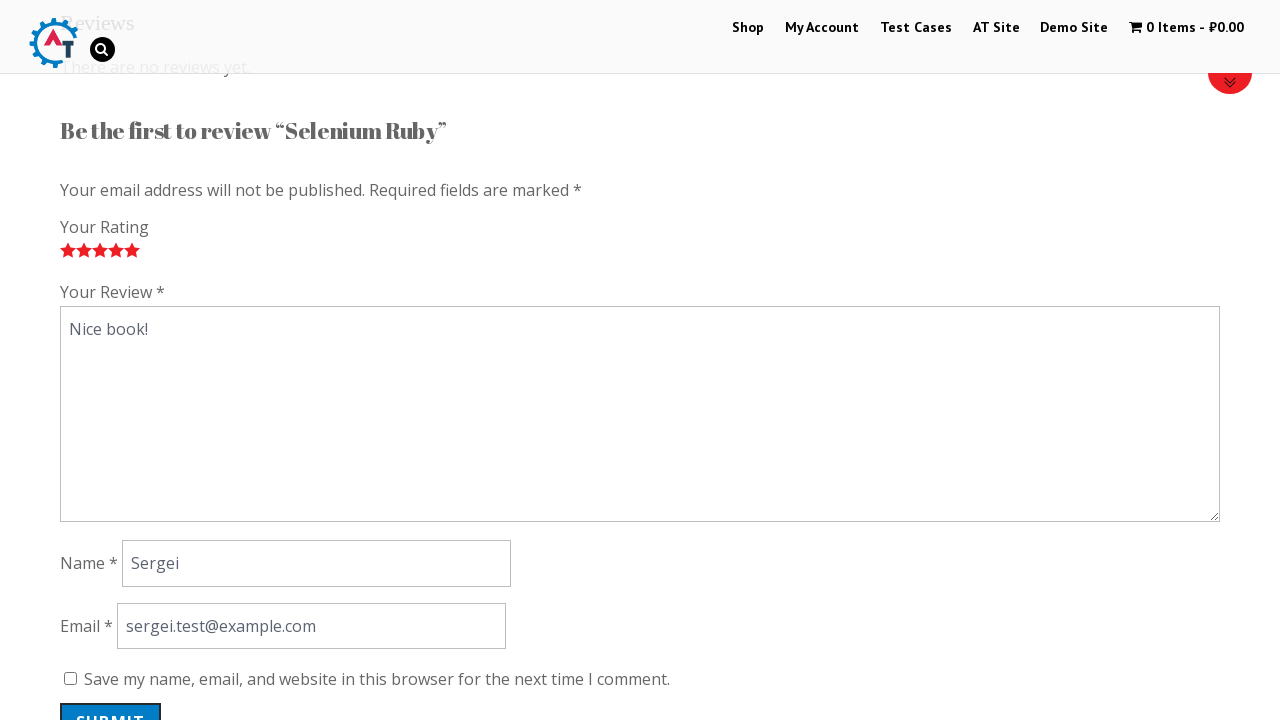

Clicked submit button to post the review at (111, 700) on #submit
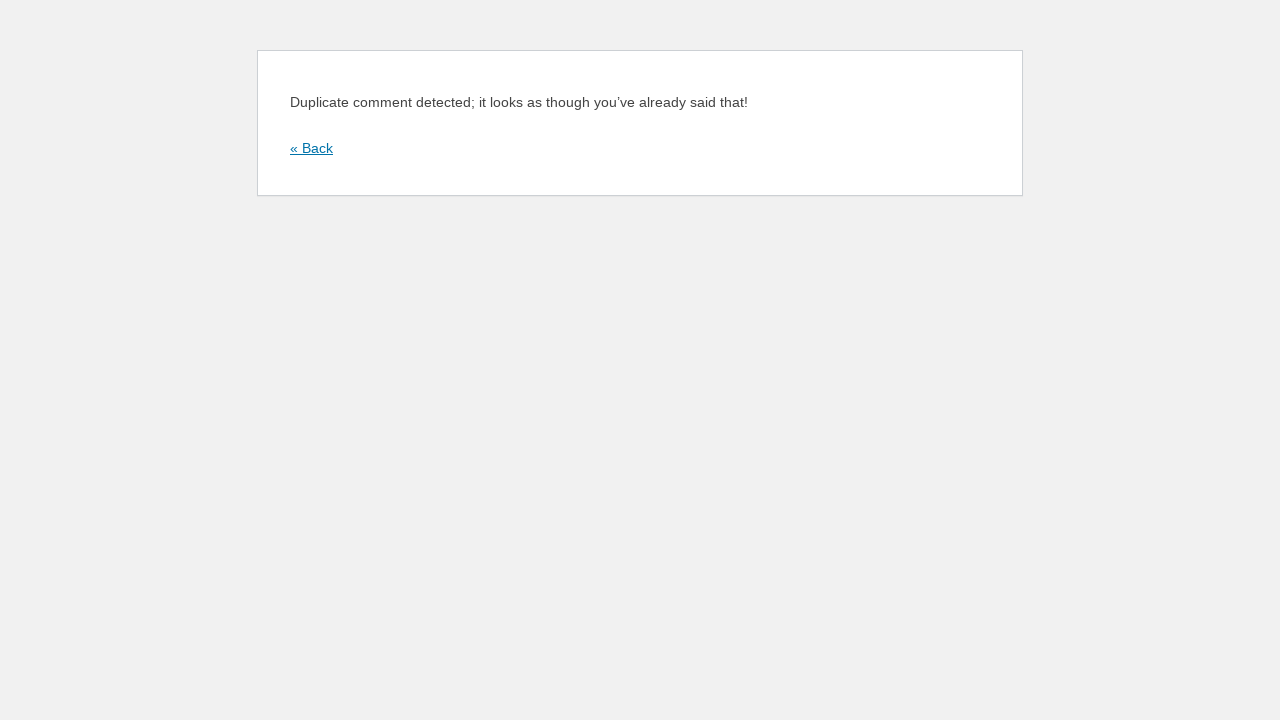

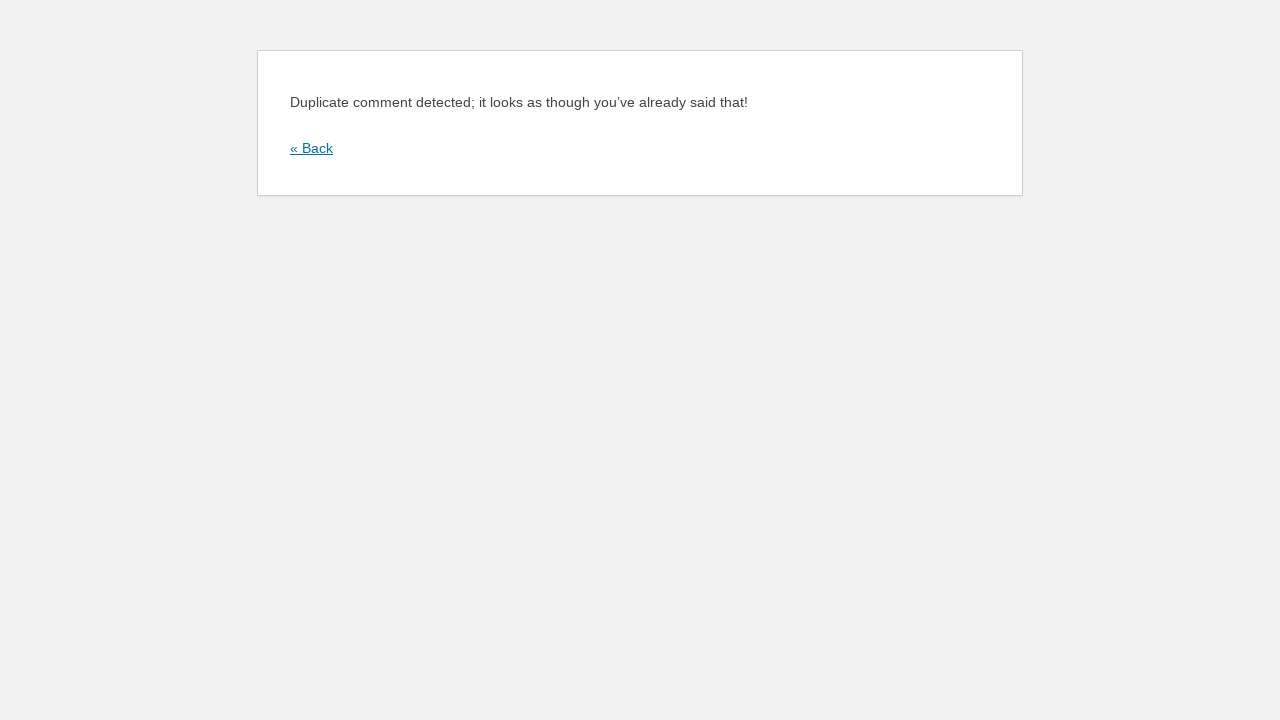